Tests simple JavaScript alert functionality by clicking a button to trigger an alert, then accepting/closing it

Starting URL: https://training-support.net/webelements/alerts

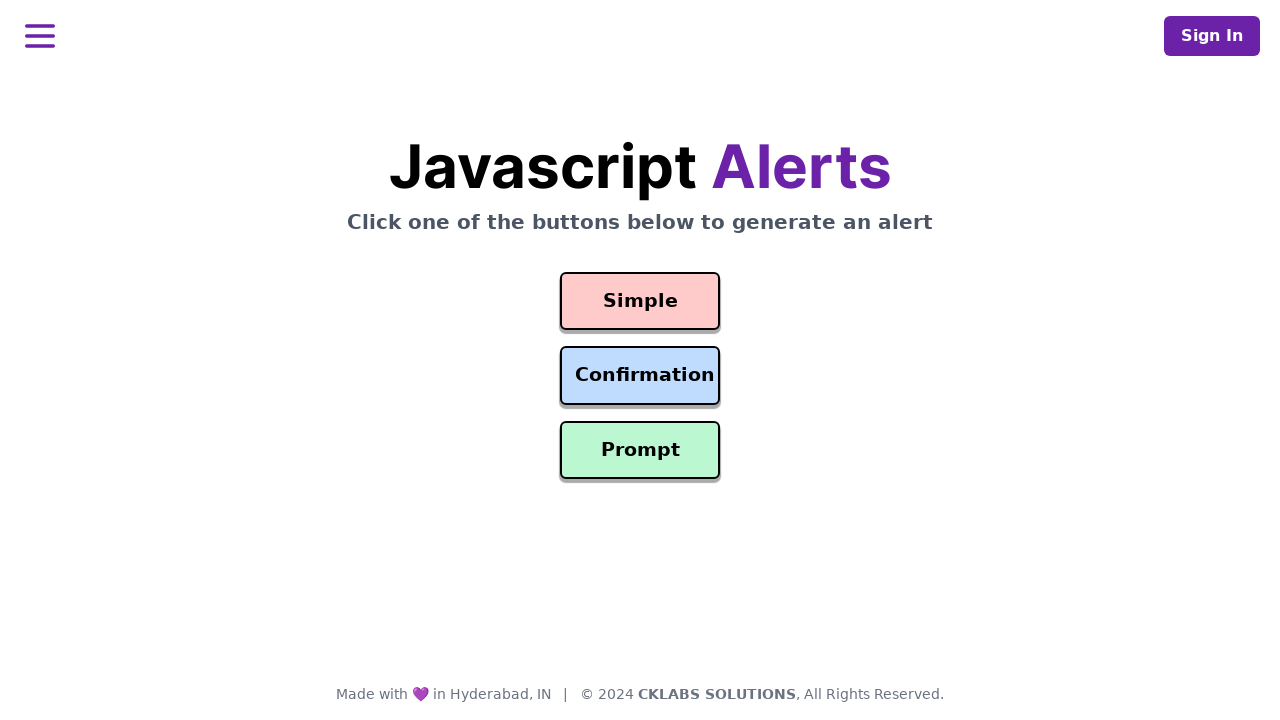

Verified page title contains 'Selenium: Alerts'
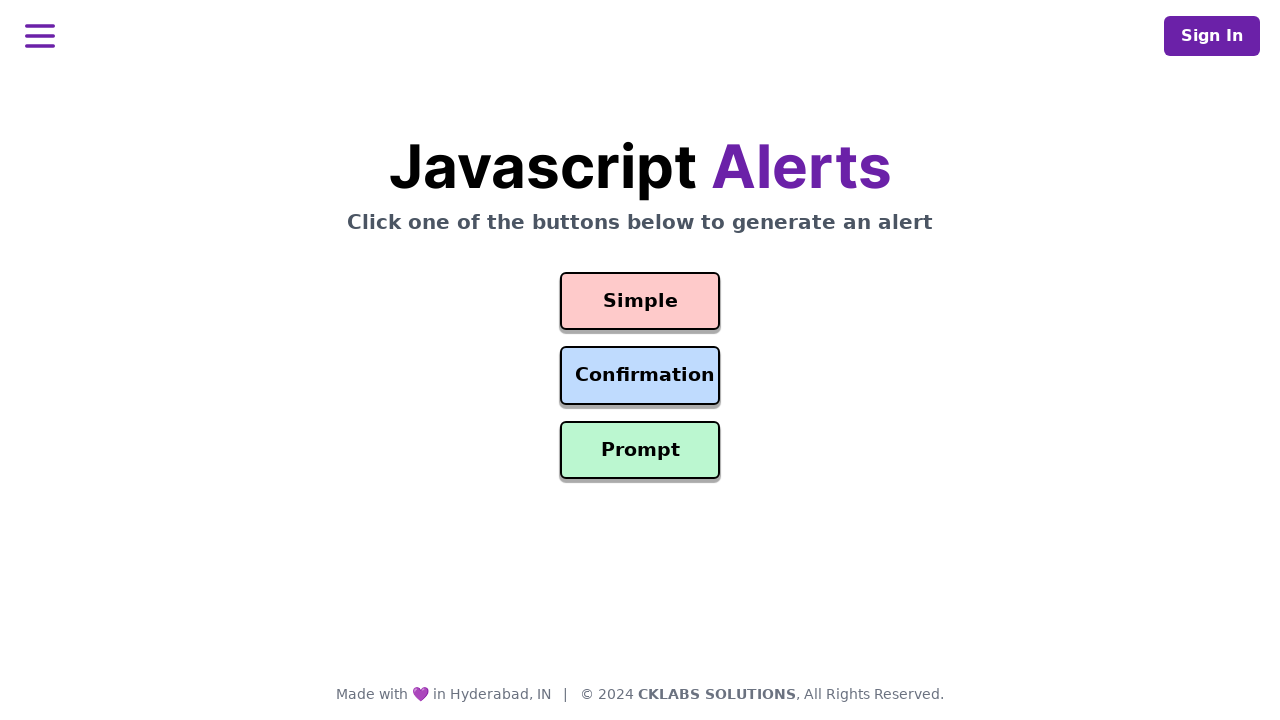

Clicked the Simple Alert button at (640, 301) on #simple
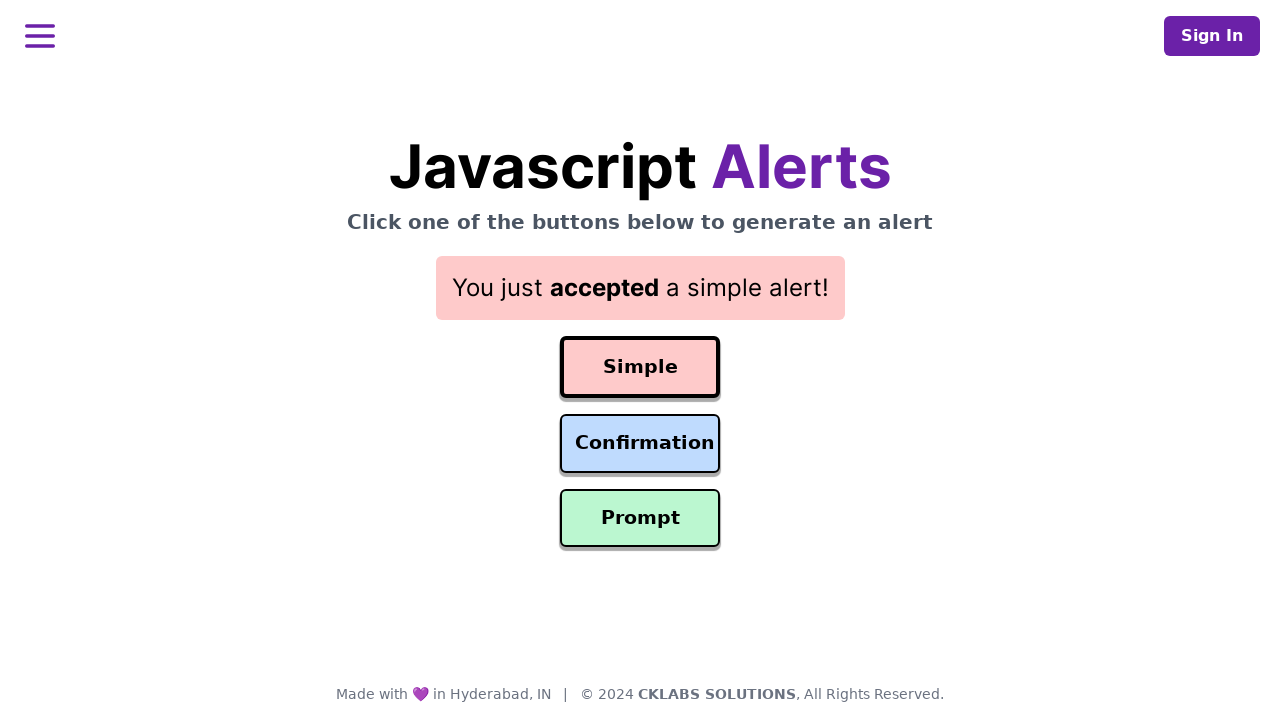

Set up dialog handler to accept alerts
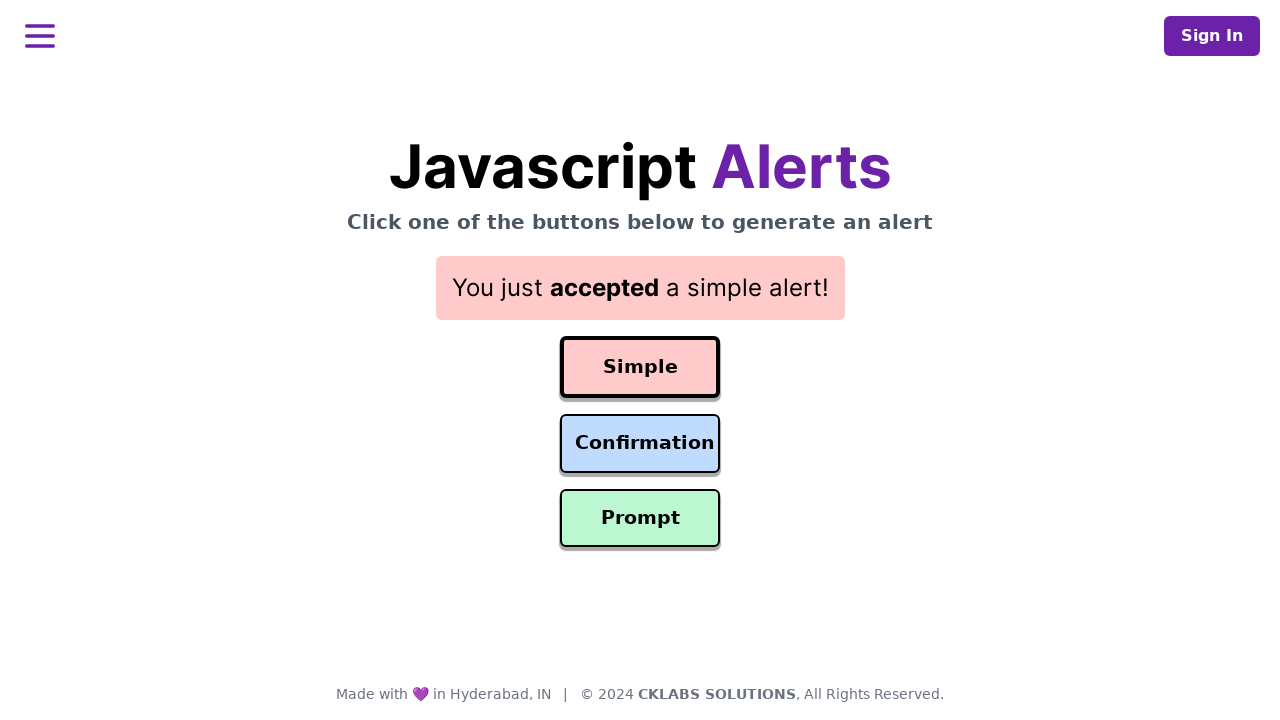

Waited 500ms for alert to be processed
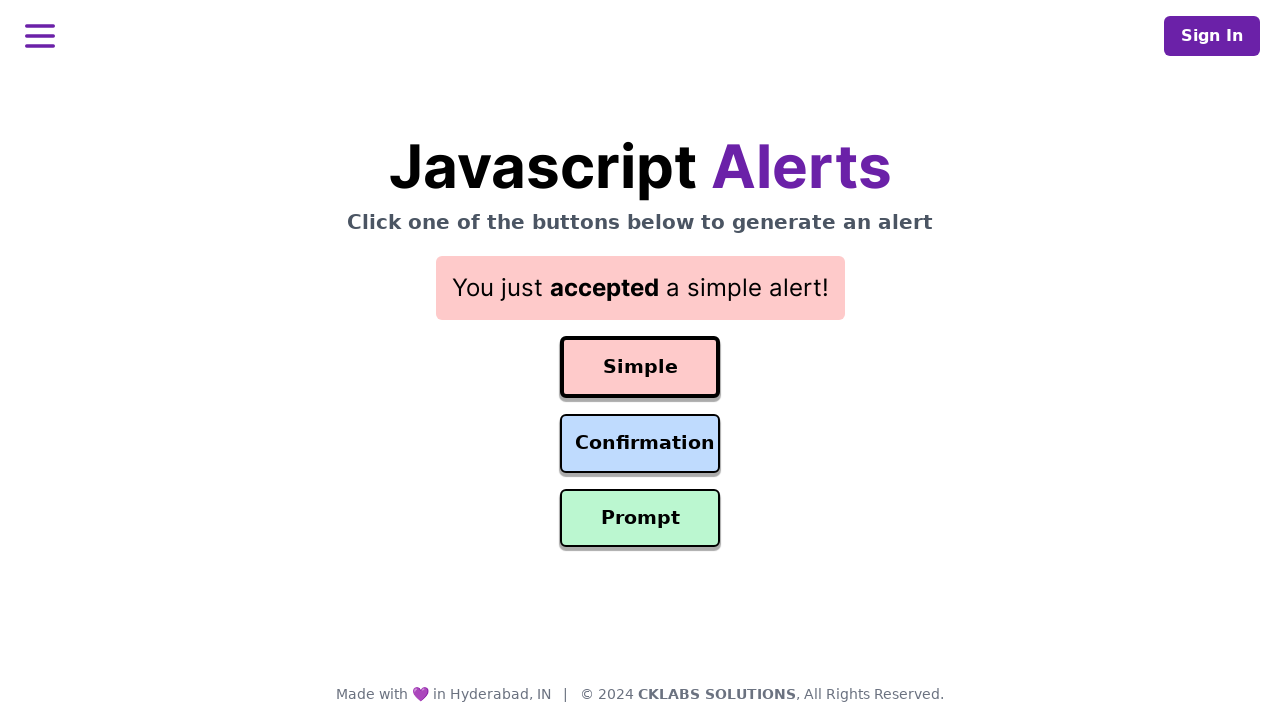

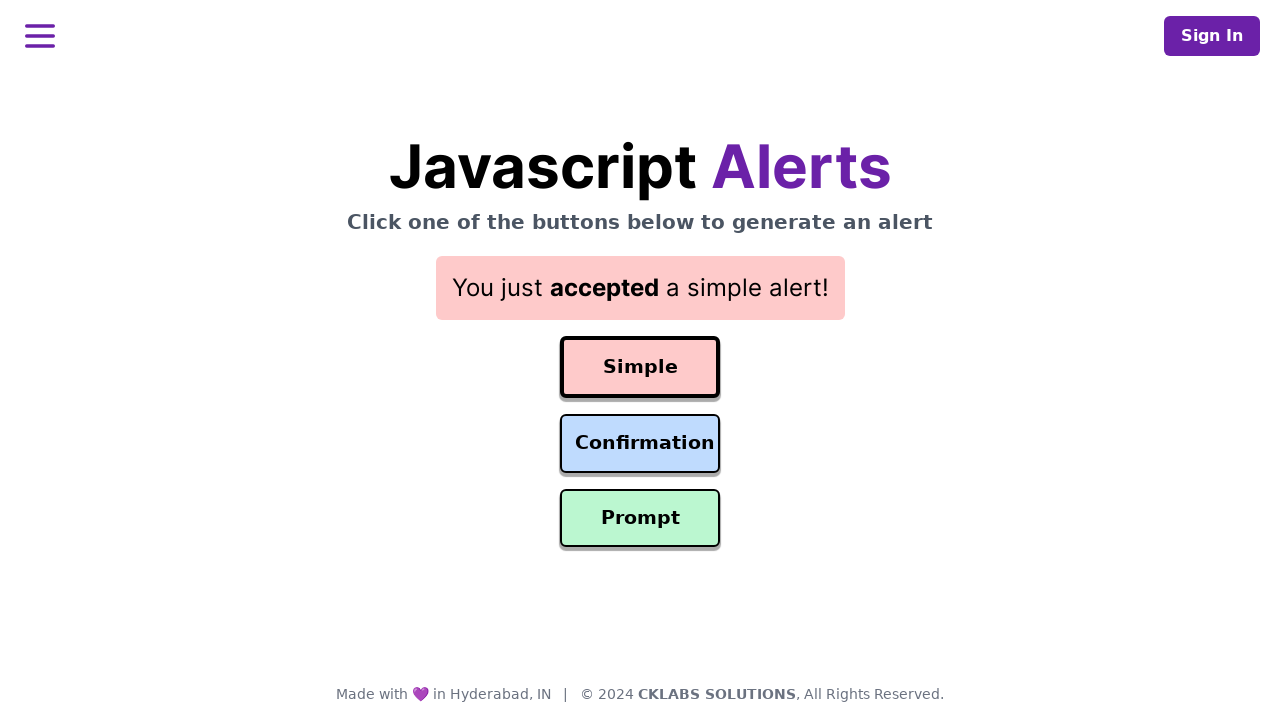